Clears an input field and enters text, then verifies the entered value

Starting URL: https://www.selenium.dev/selenium/web/inputs.html

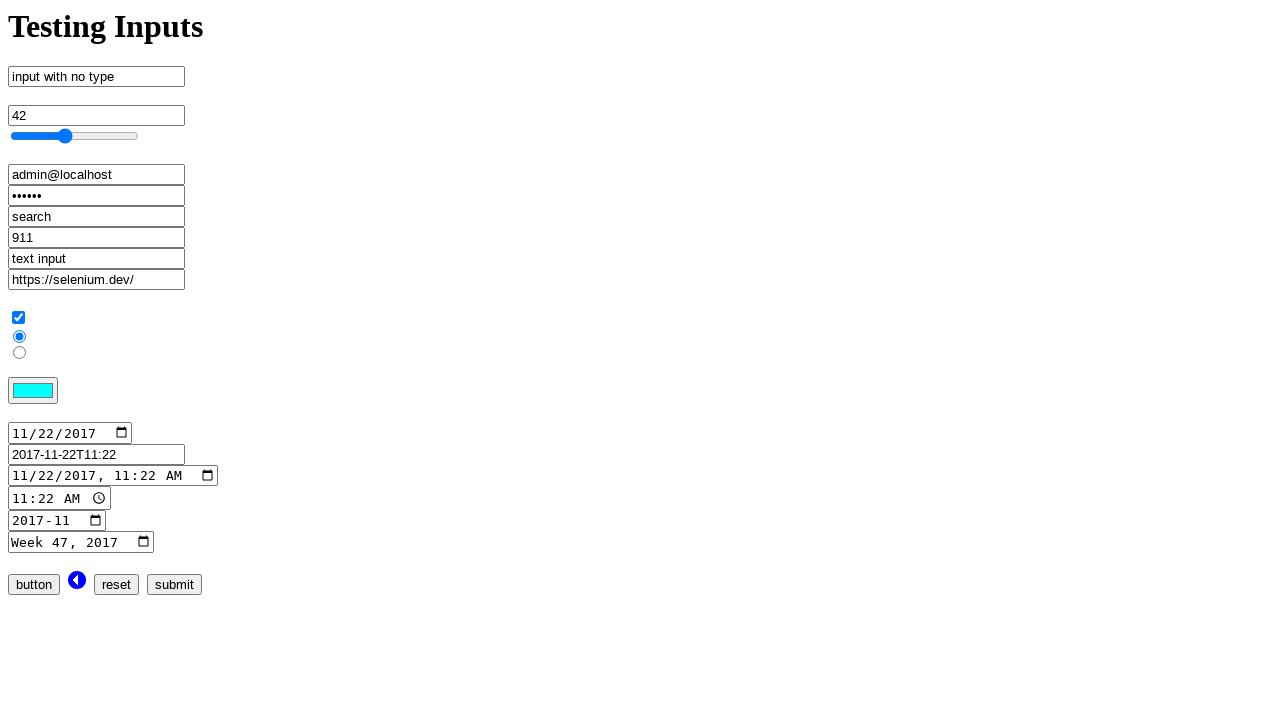

Located input field with name 'no_type'
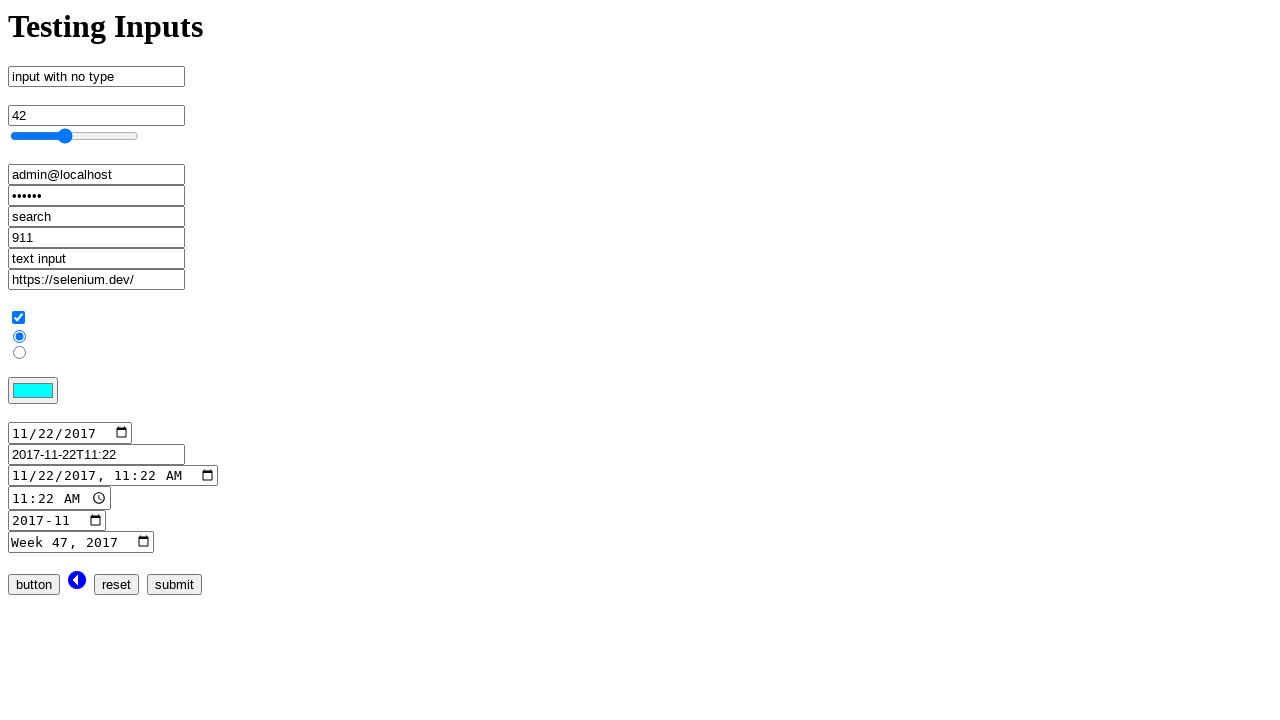

Cleared the input field on input[name='no_type']
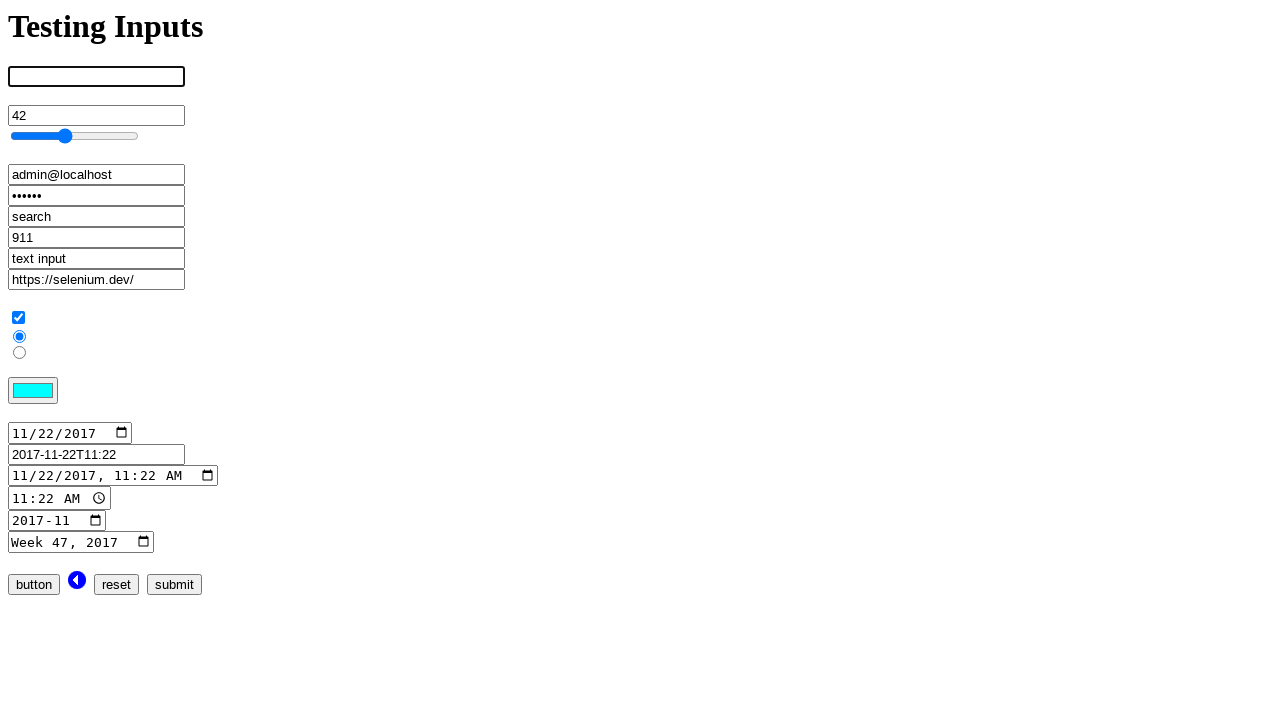

Entered 'Selenium' into the input field on input[name='no_type']
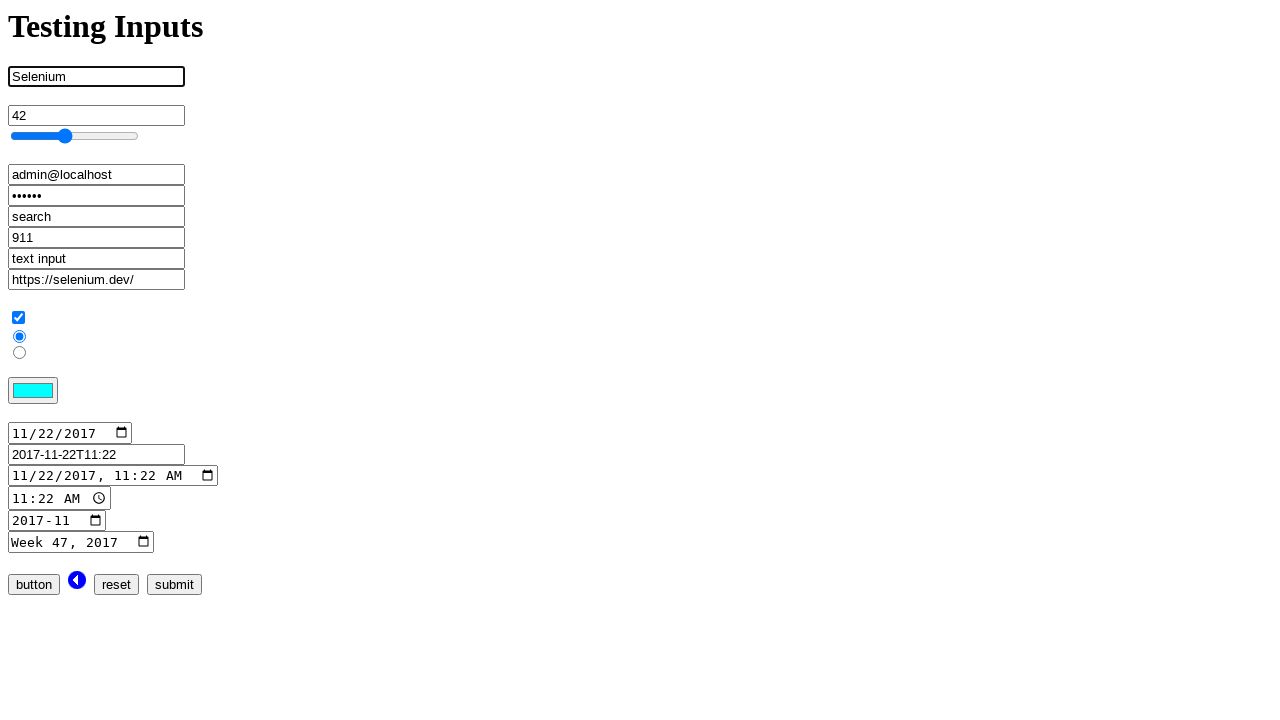

Verified that input field contains 'Selenium'
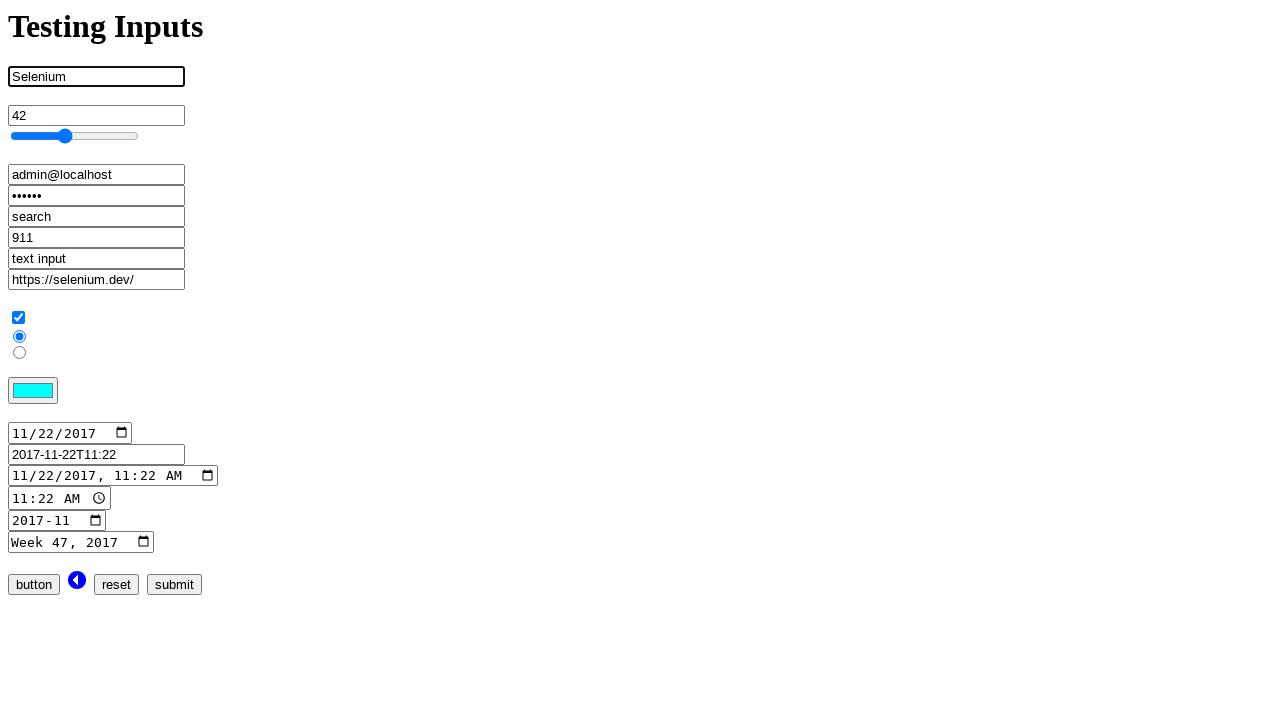

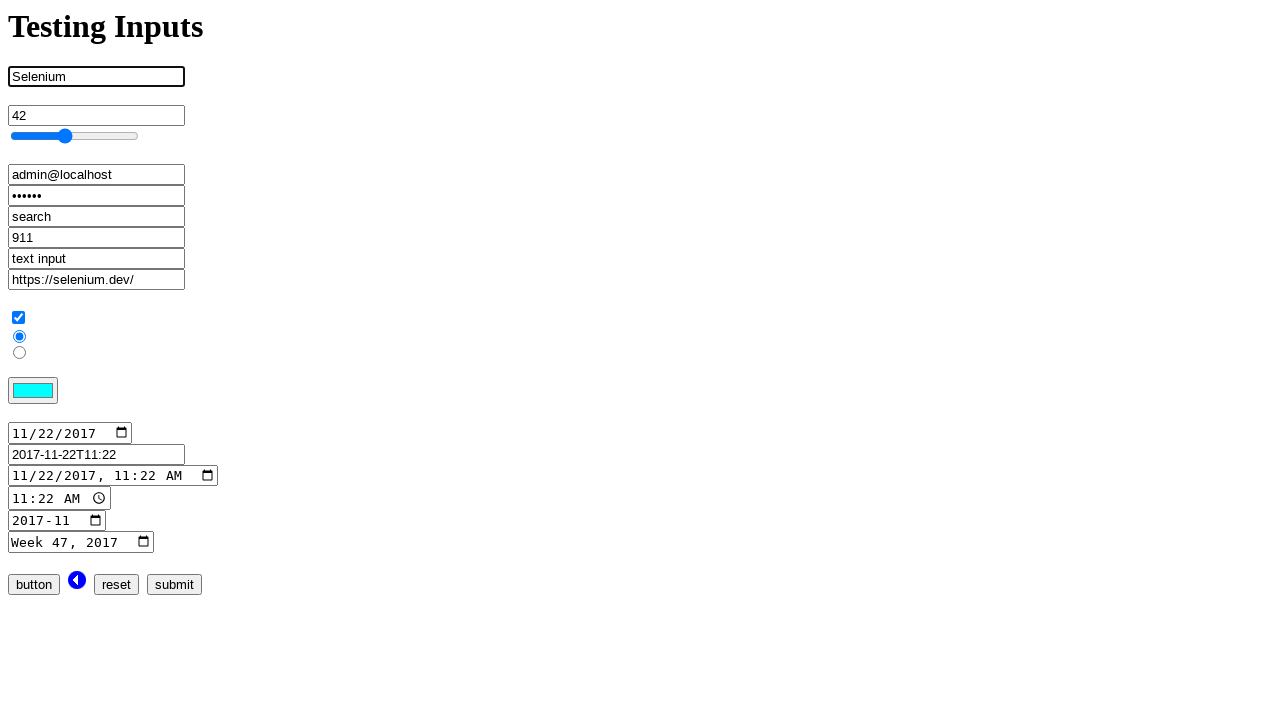